Launches the KTM India website and verifies it loads successfully

Starting URL: https://www.ktmindia.com/

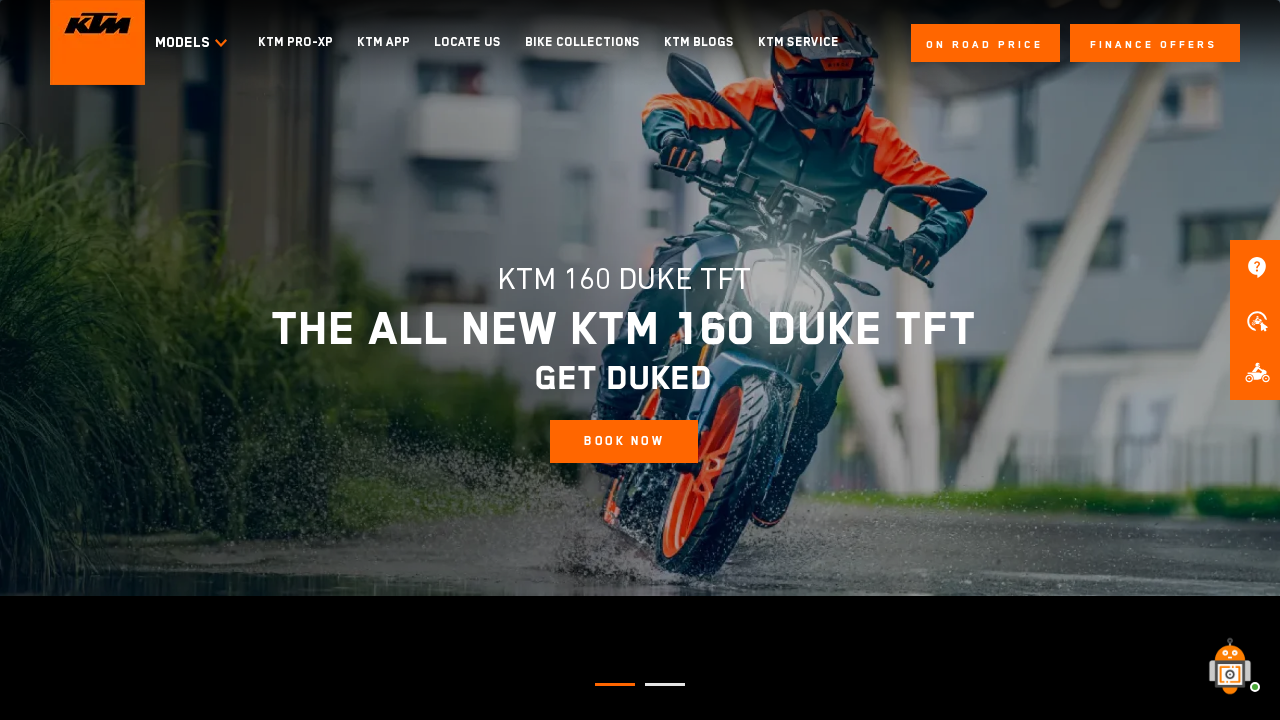

Waited for page to load - DOM content loaded
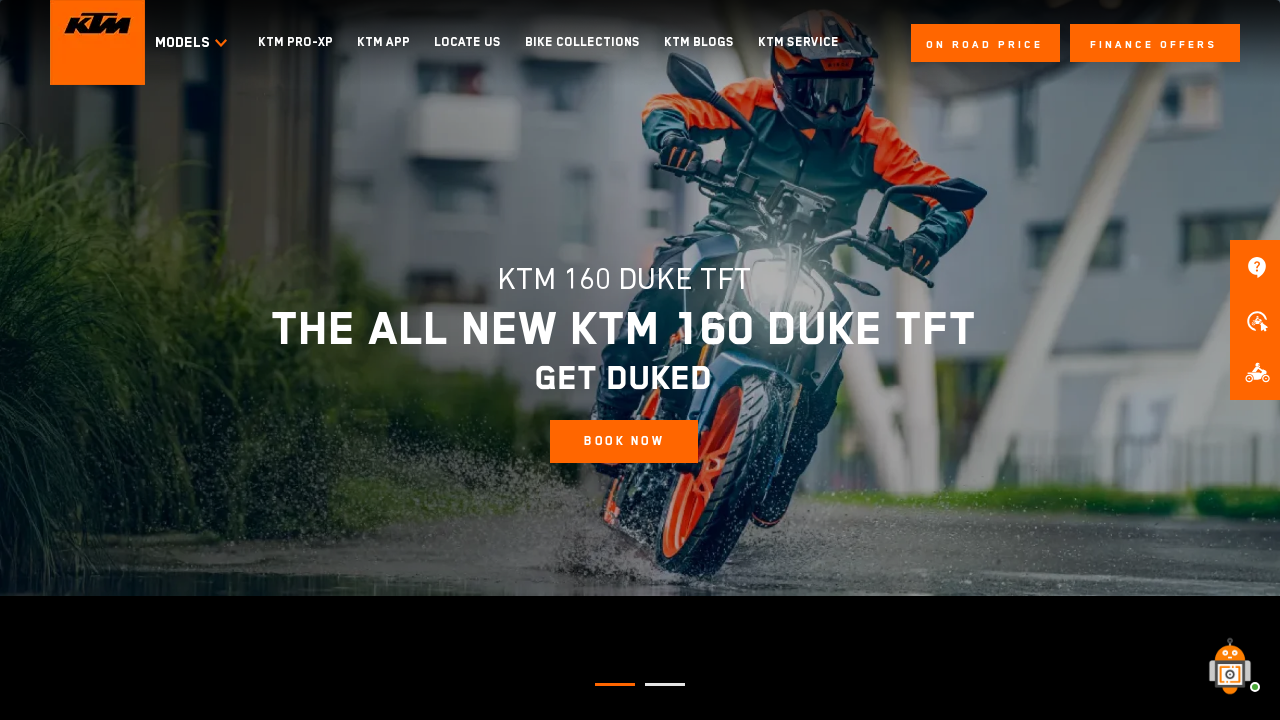

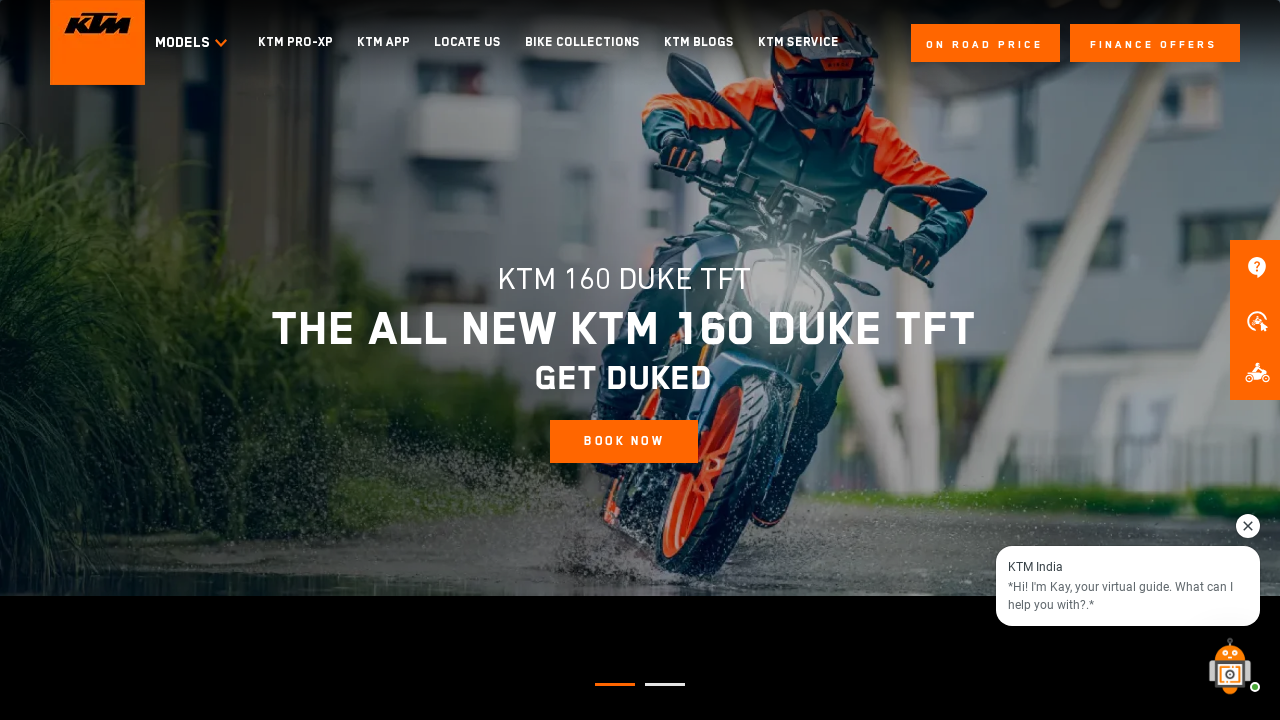